Tests that clicking Clear completed removes completed items from the list

Starting URL: https://demo.playwright.dev/todomvc

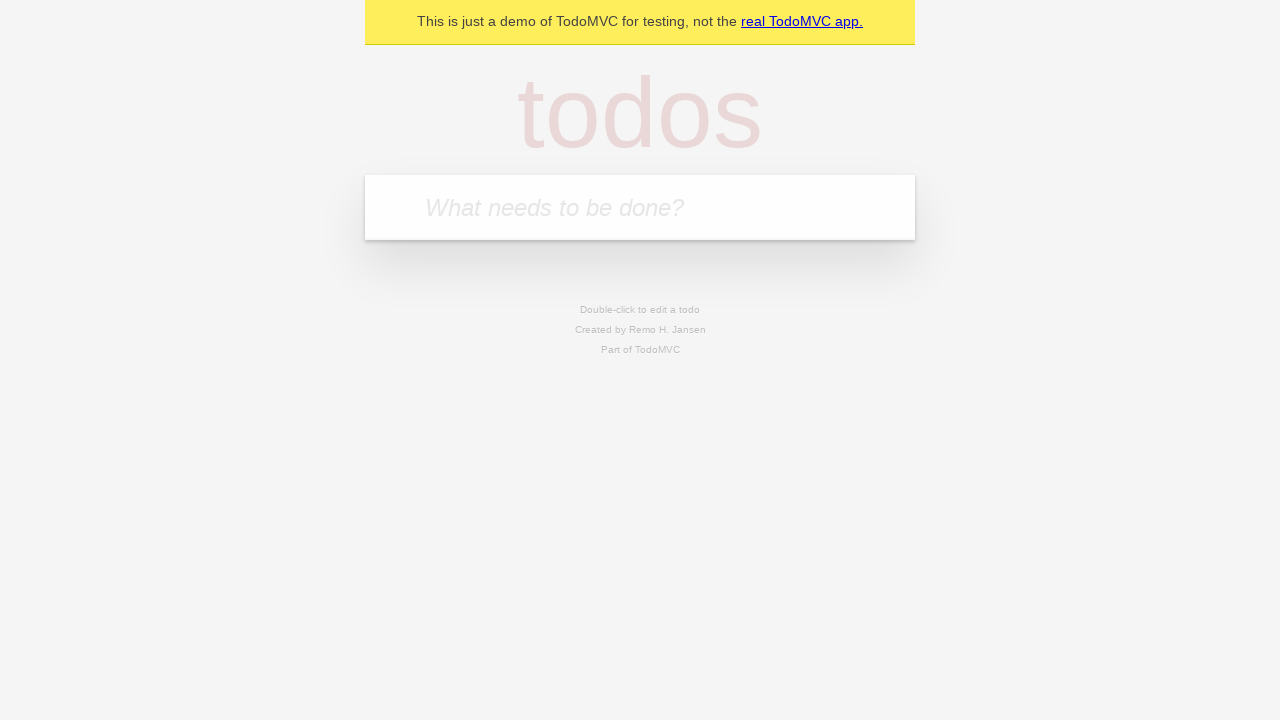

Filled todo input with 'buy some cheese' on internal:attr=[placeholder="What needs to be done?"i]
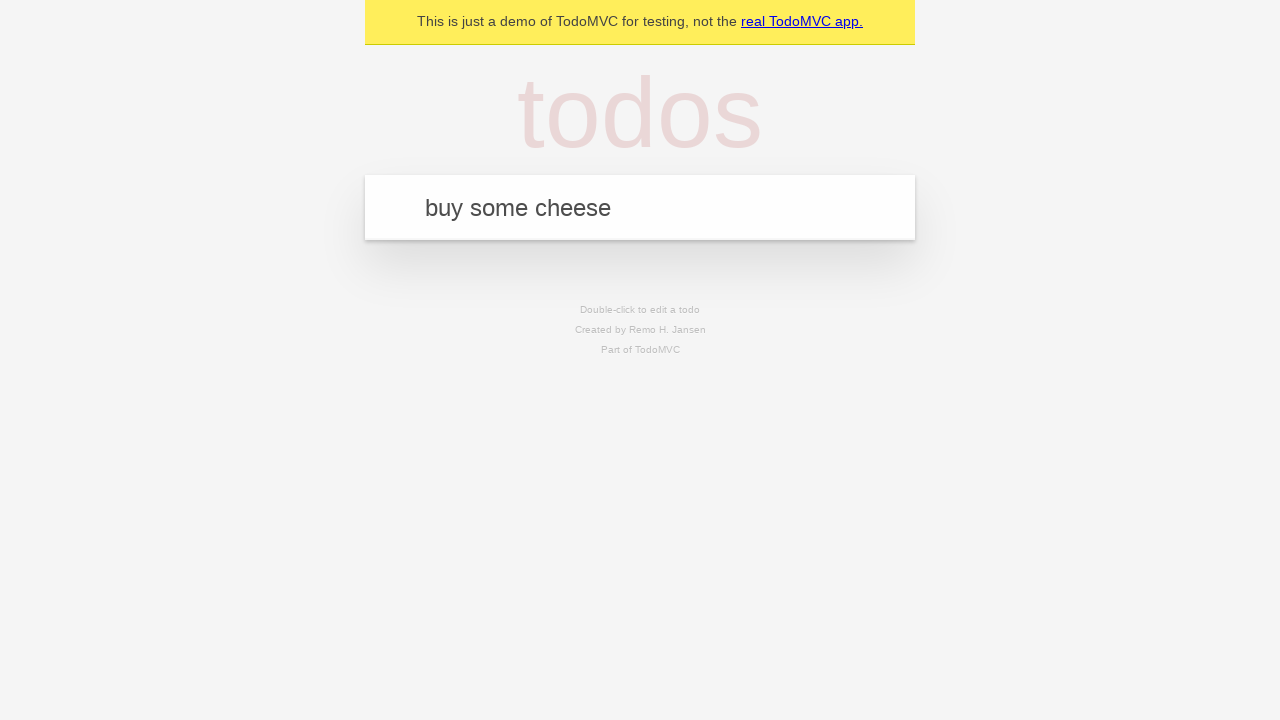

Pressed Enter to add first todo on internal:attr=[placeholder="What needs to be done?"i]
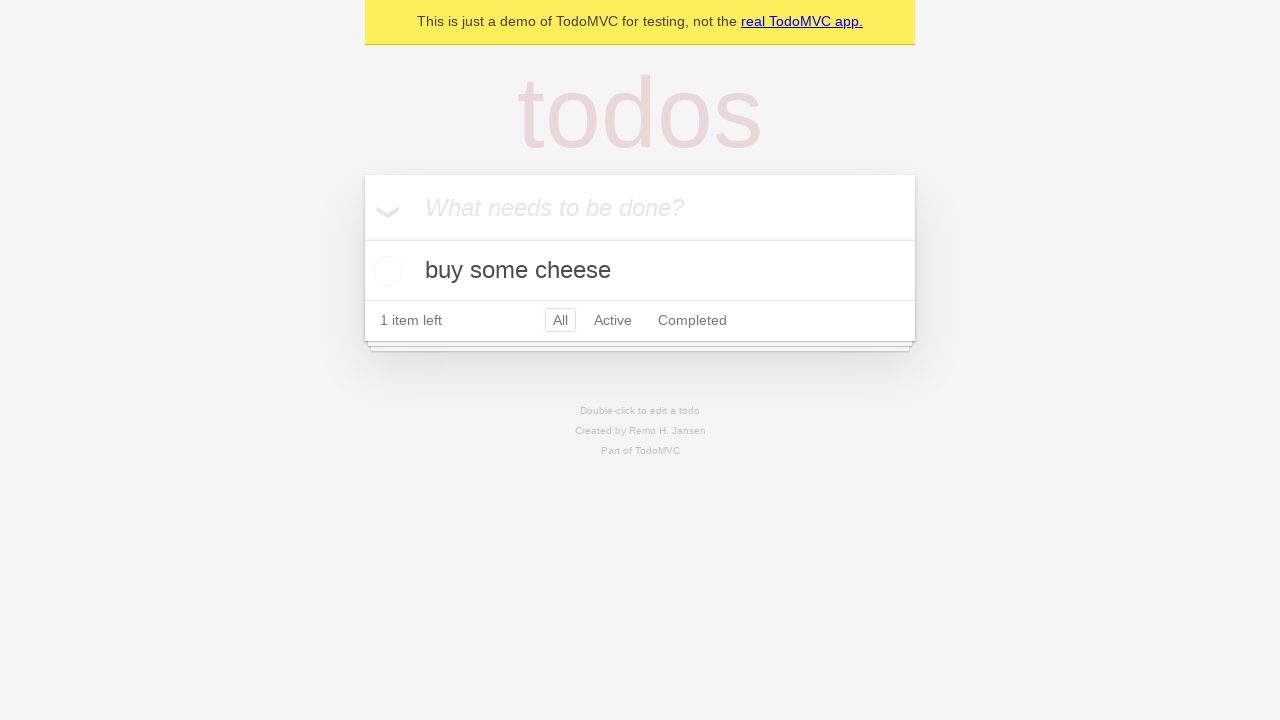

Filled todo input with 'feed the cat' on internal:attr=[placeholder="What needs to be done?"i]
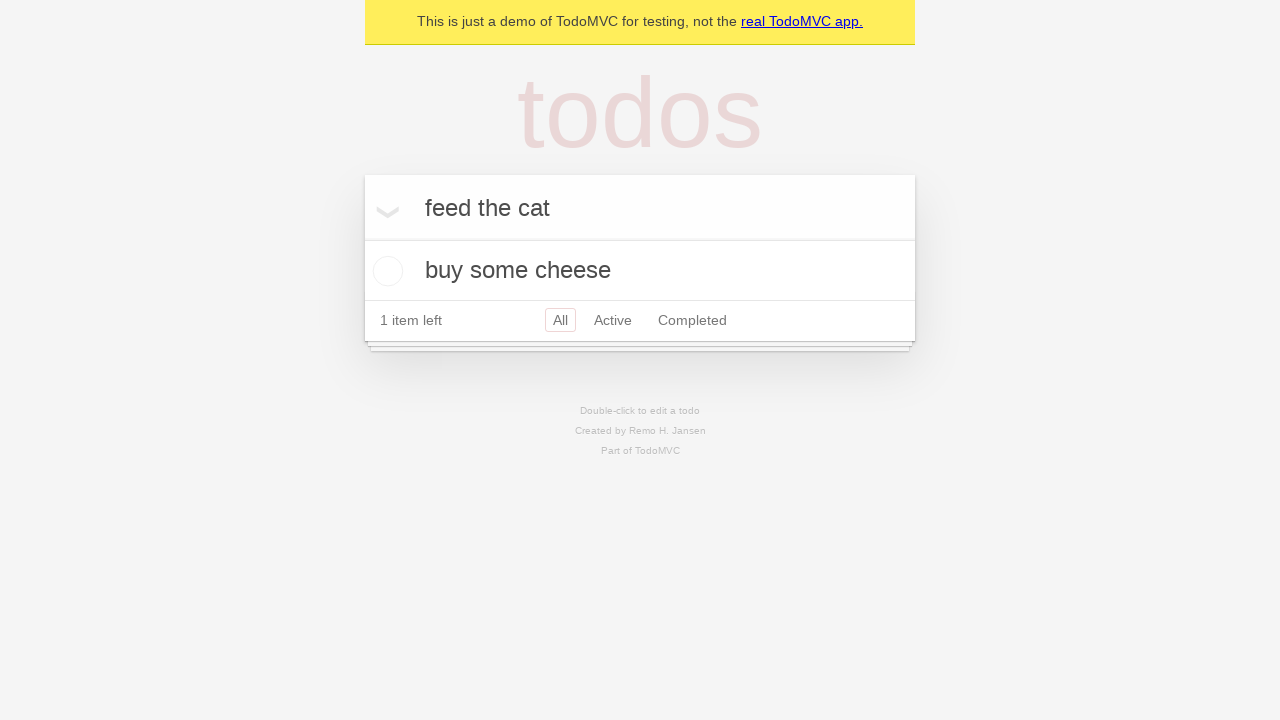

Pressed Enter to add second todo on internal:attr=[placeholder="What needs to be done?"i]
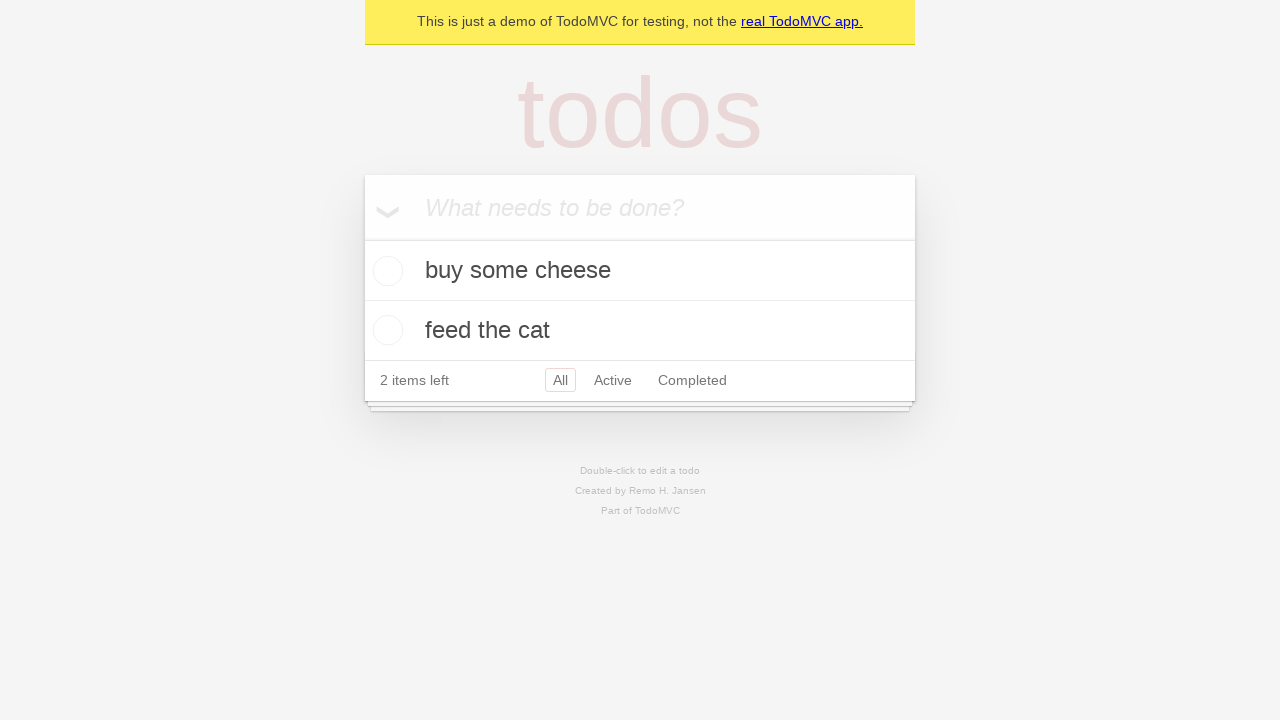

Filled todo input with 'book a doctors appointment' on internal:attr=[placeholder="What needs to be done?"i]
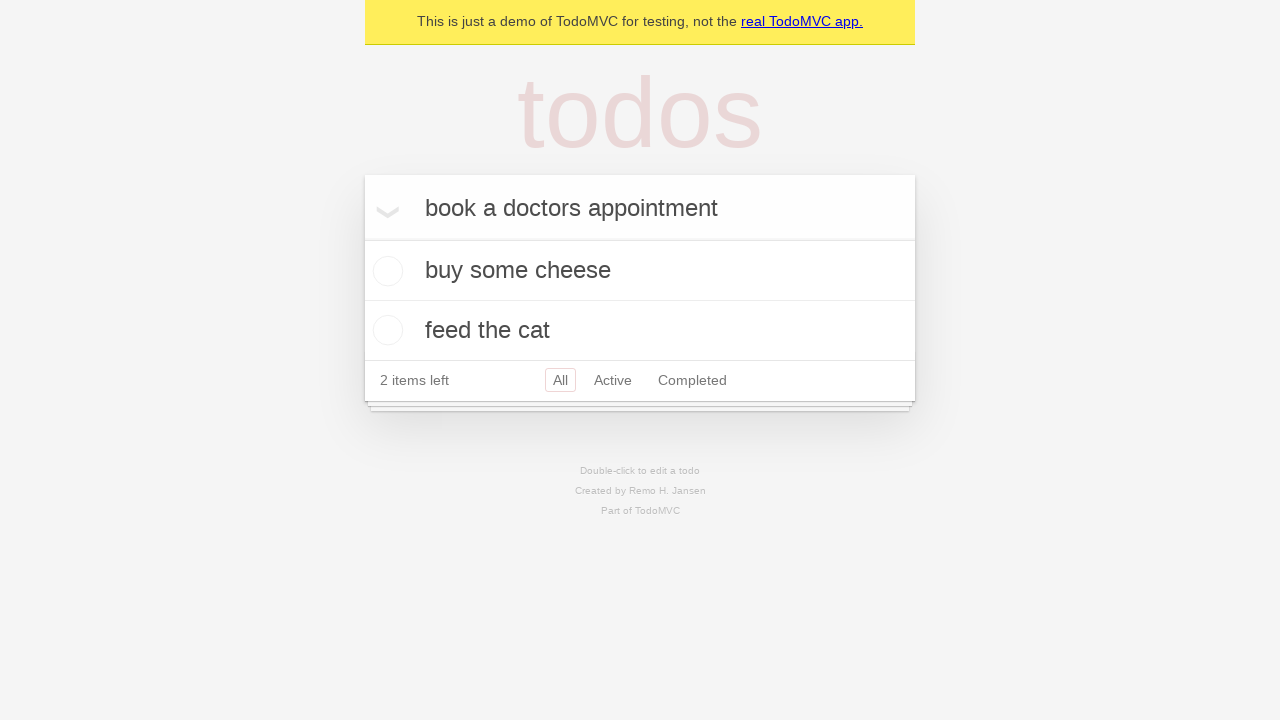

Pressed Enter to add third todo on internal:attr=[placeholder="What needs to be done?"i]
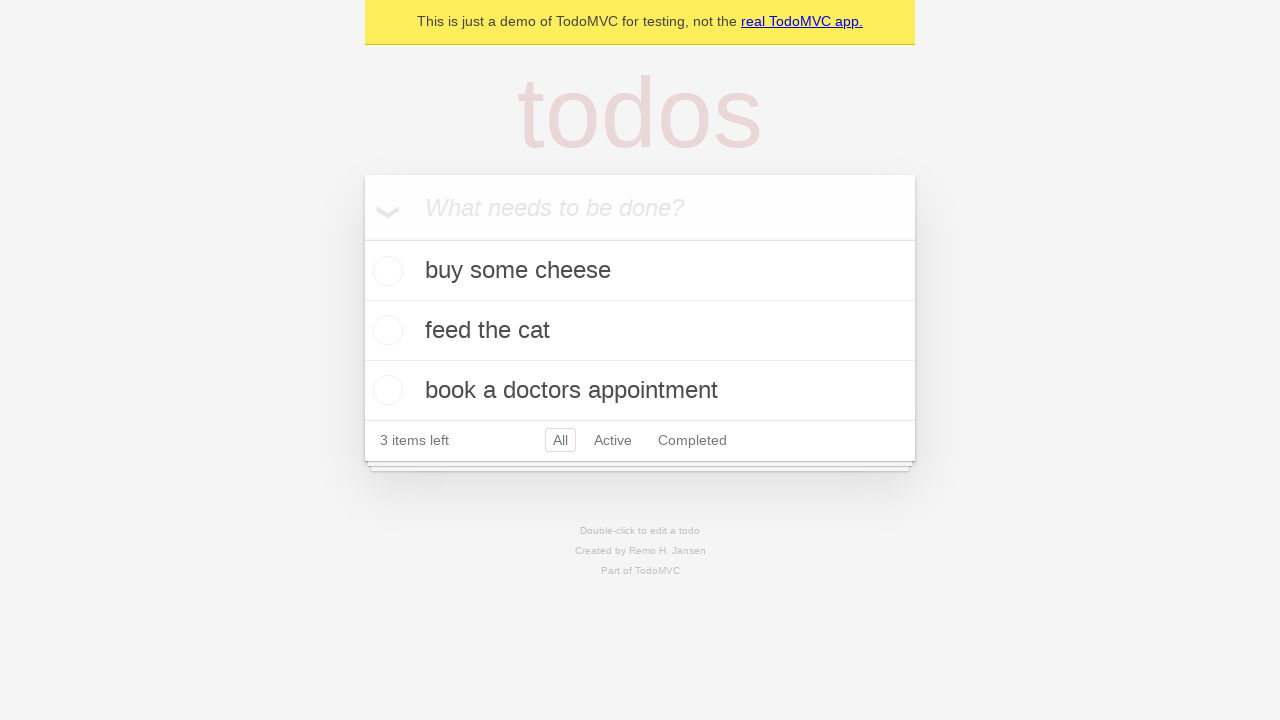

Checked the second todo item to mark it as completed at (385, 330) on internal:testid=[data-testid="todo-item"s] >> nth=1 >> internal:role=checkbox
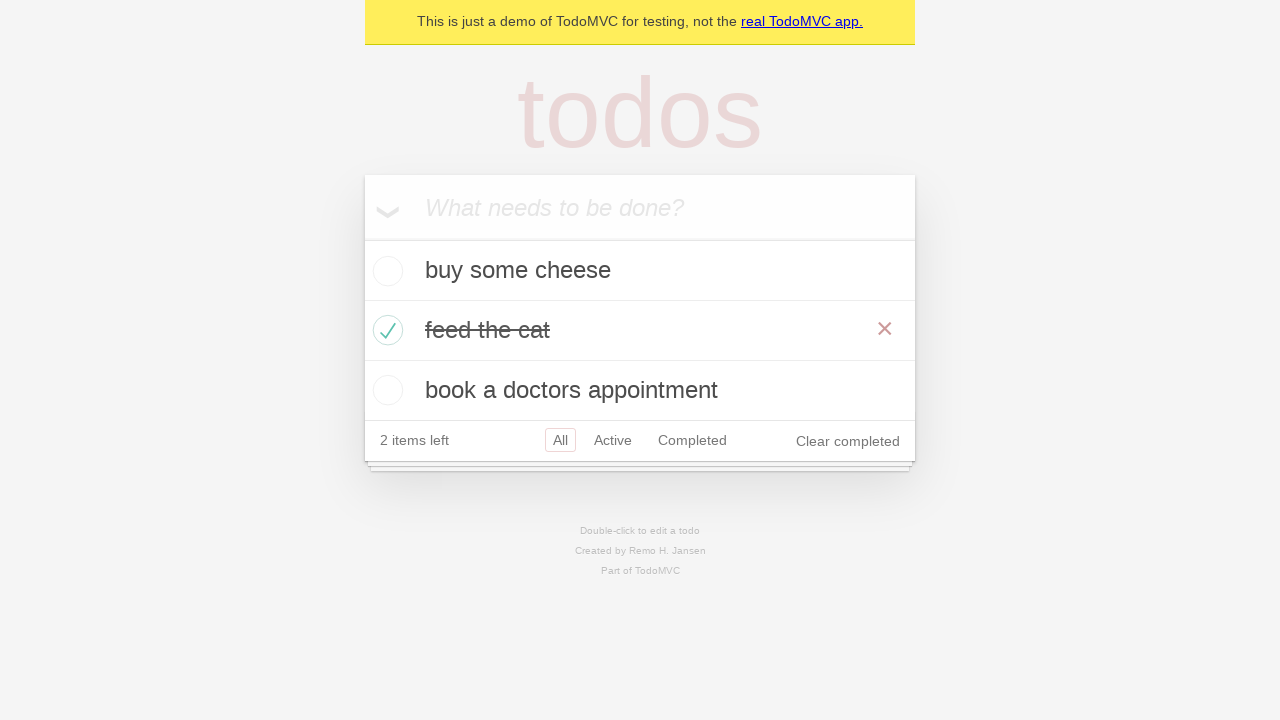

Clicked 'Clear completed' button to remove completed todos at (848, 441) on internal:role=button[name="Clear completed"i]
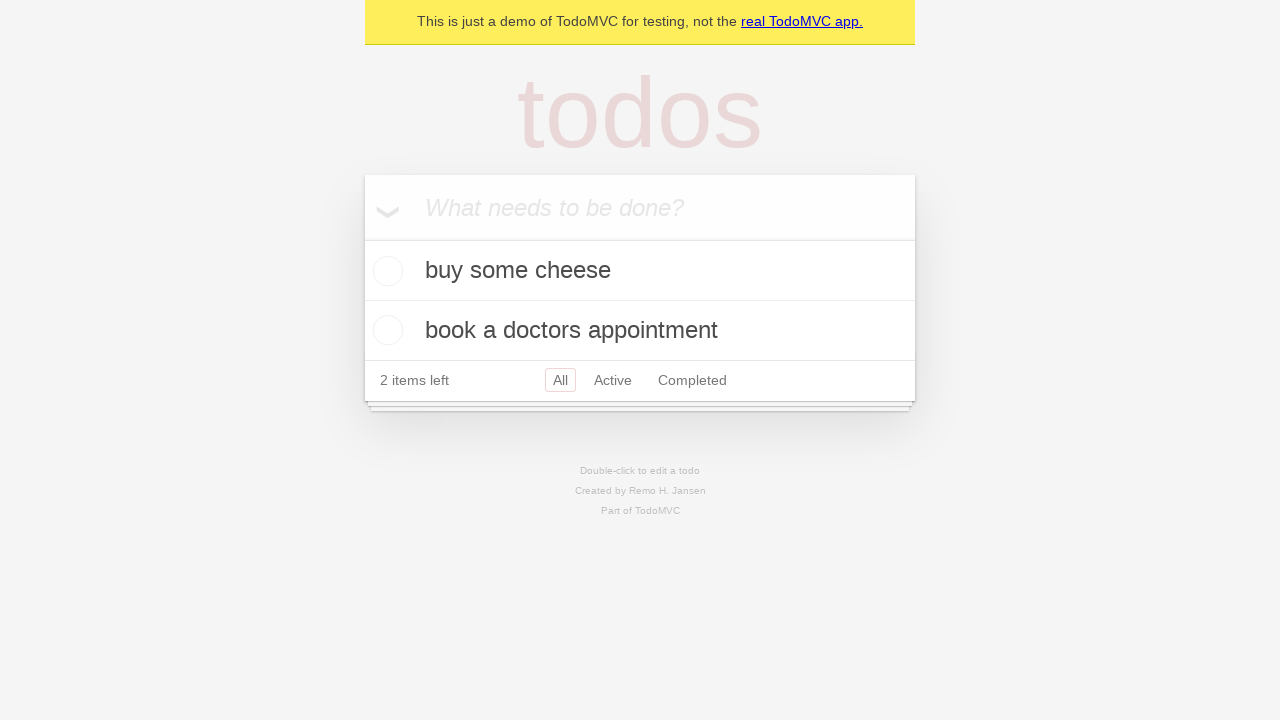

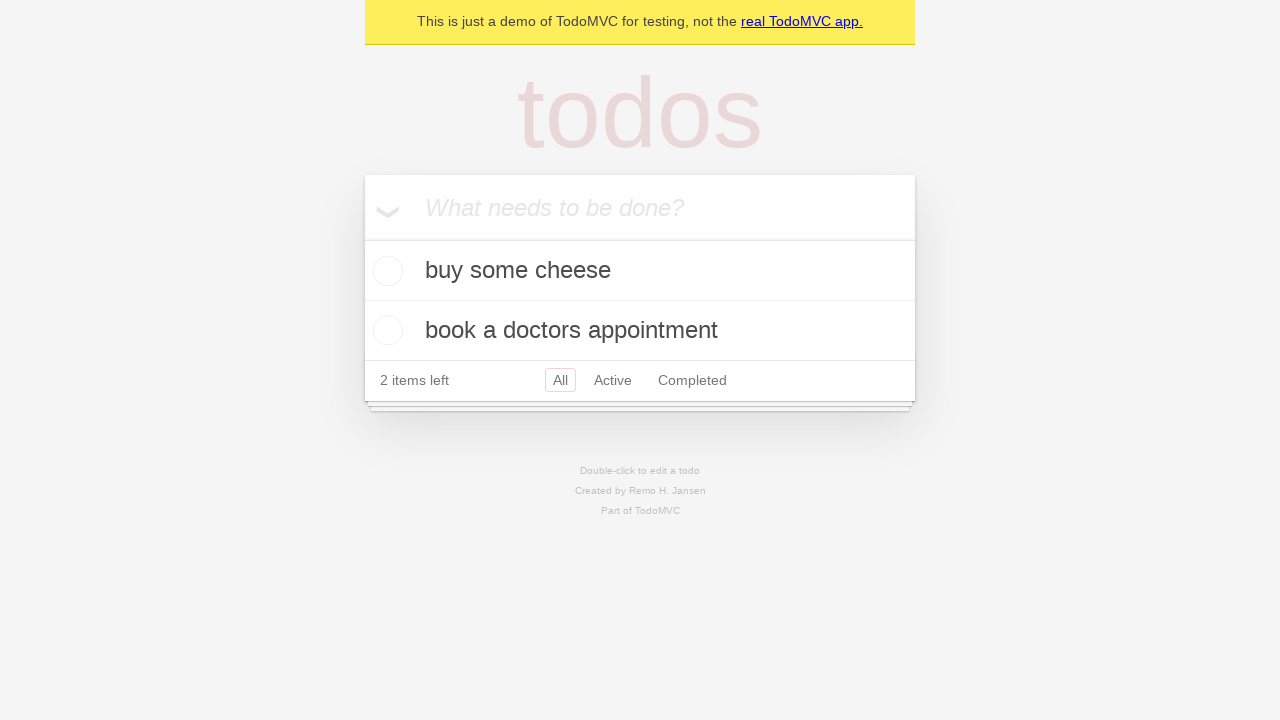